Navigates to the second blog link and verifies it contains paragraphs or unordered list items

Starting URL: https://asawarijoshi2501.github.io/selenium-test/

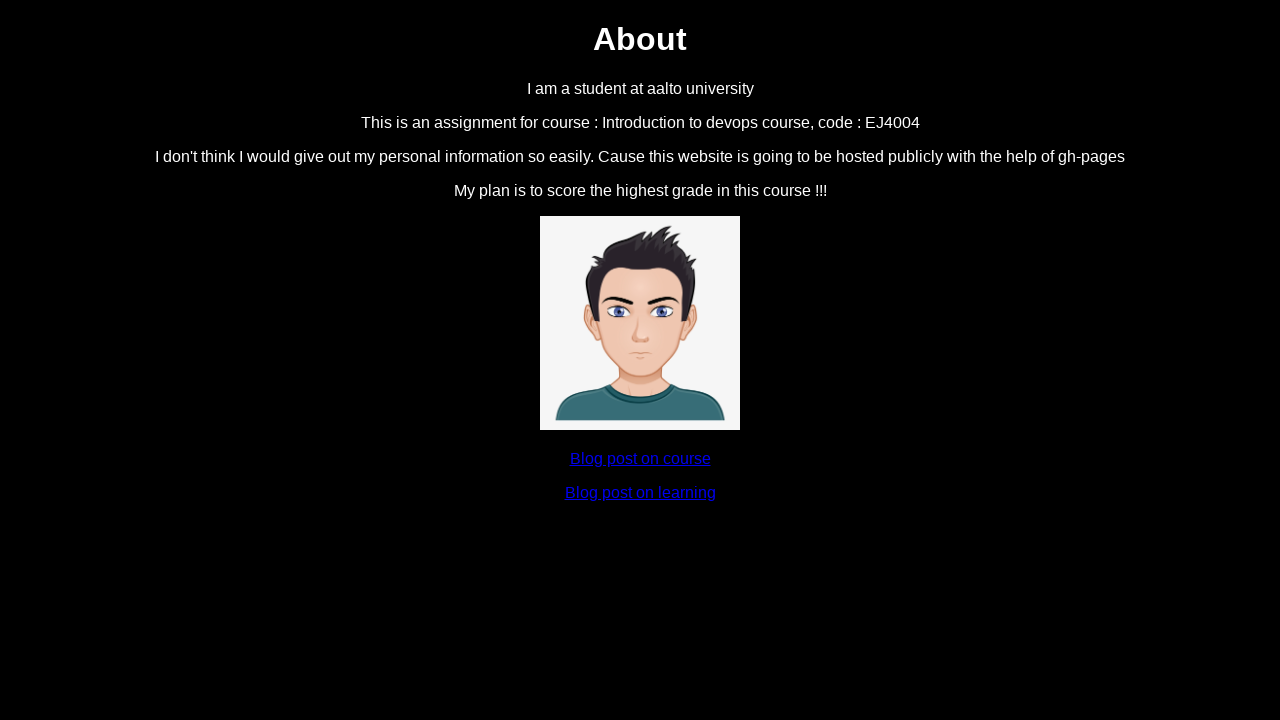

Waited for anchor elements to load
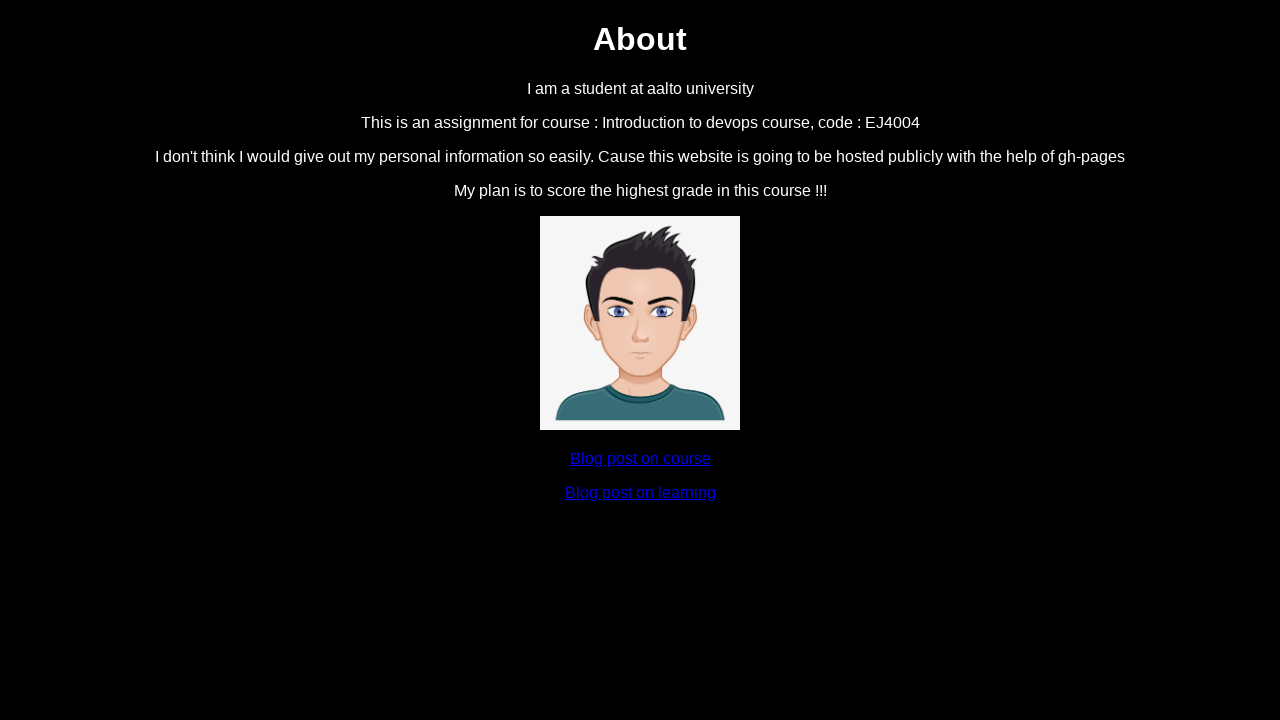

Located the second blog link
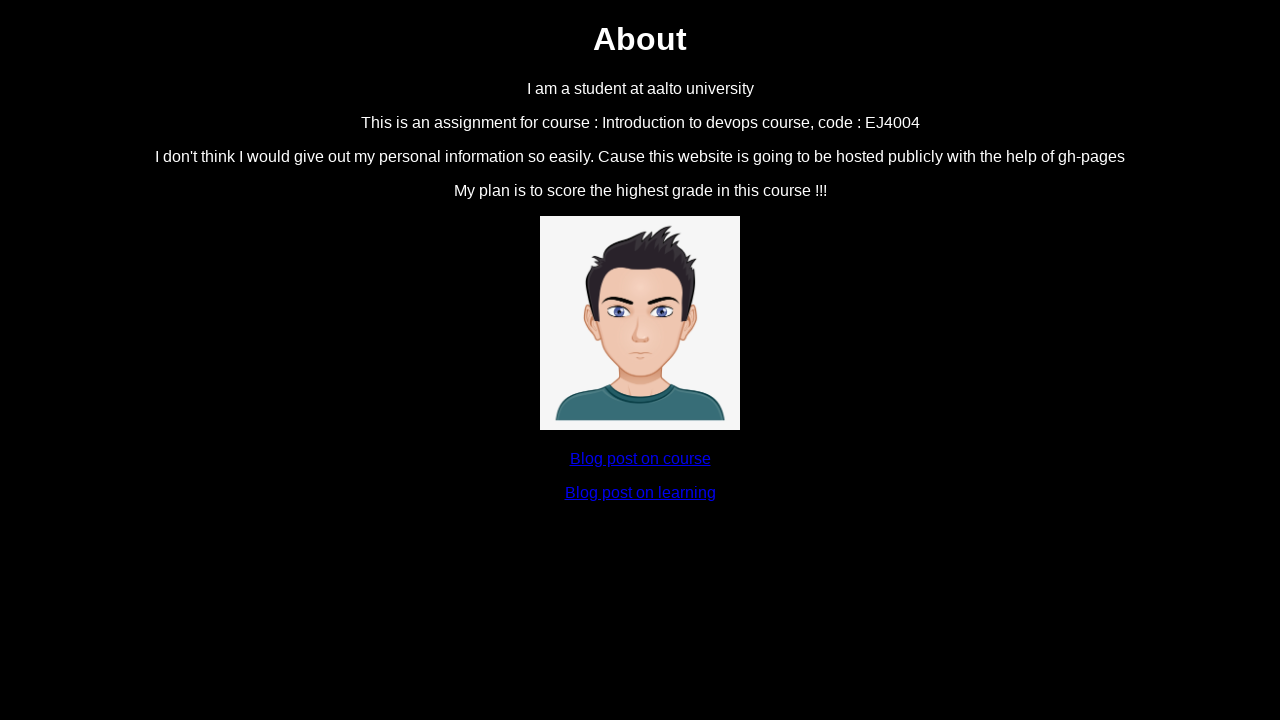

Clicked the second blog link at (640, 493) on a >> nth=1
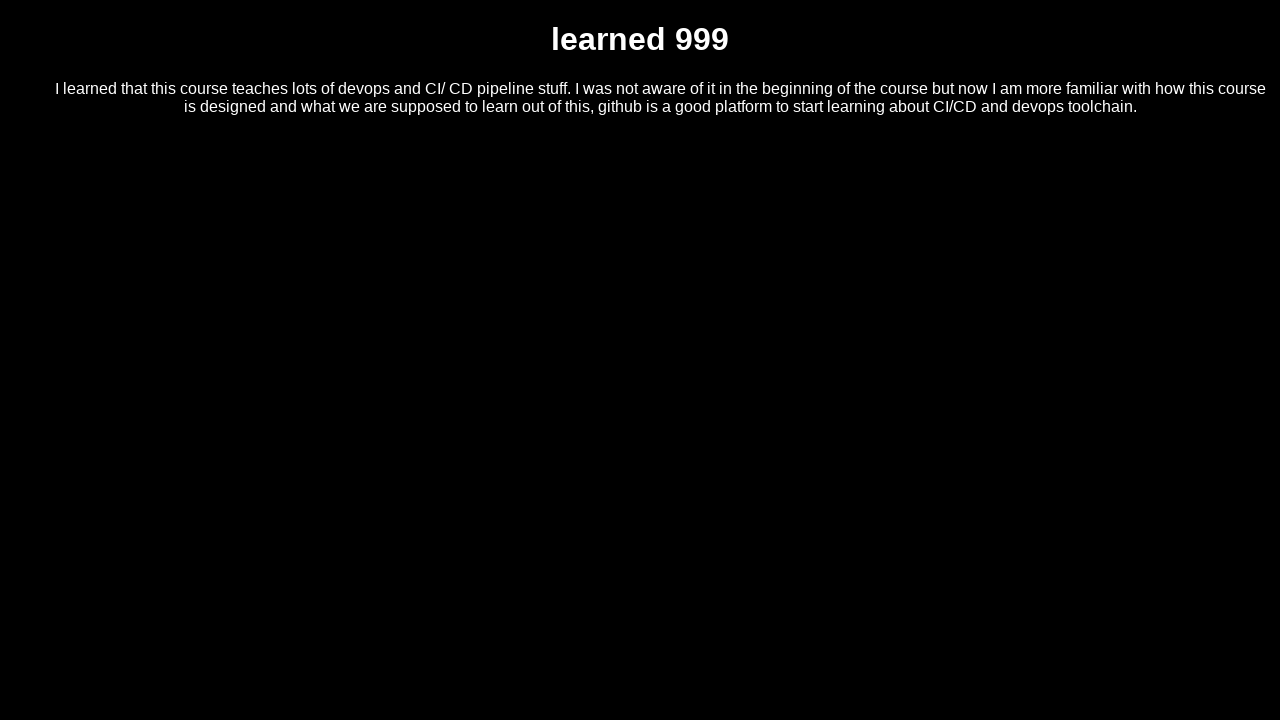

Verified blog page contains paragraphs or unordered list items
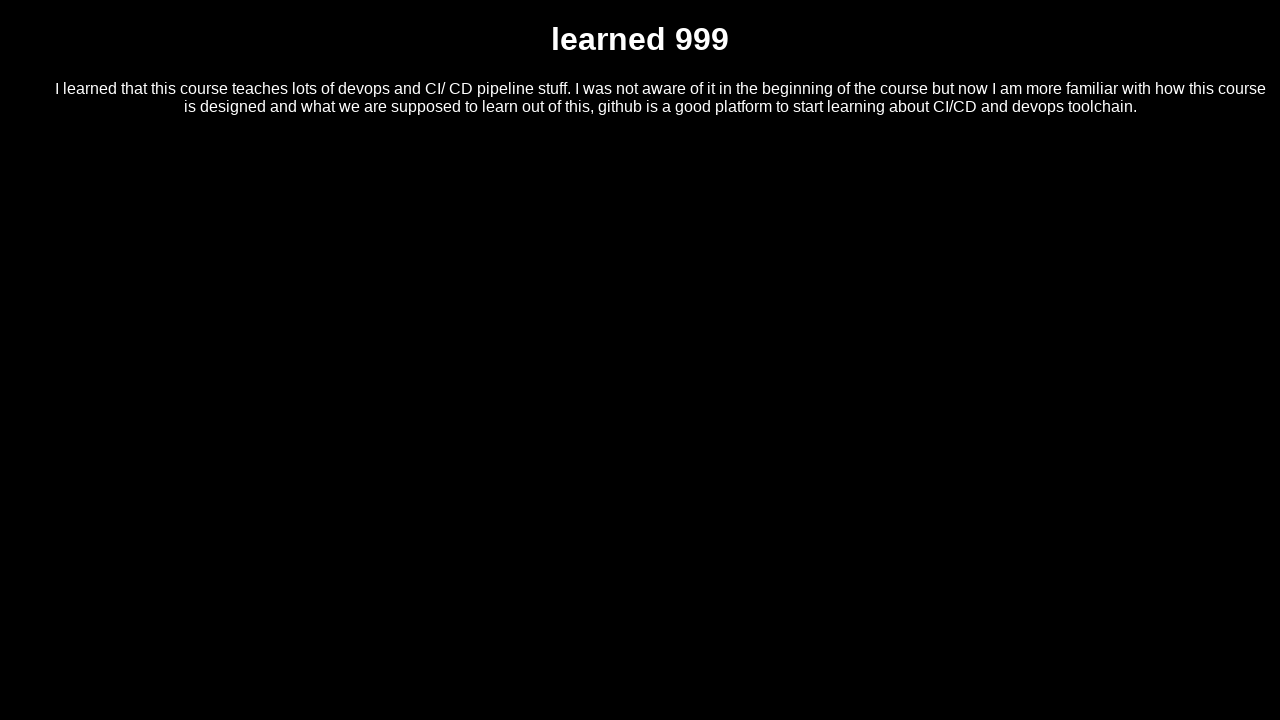

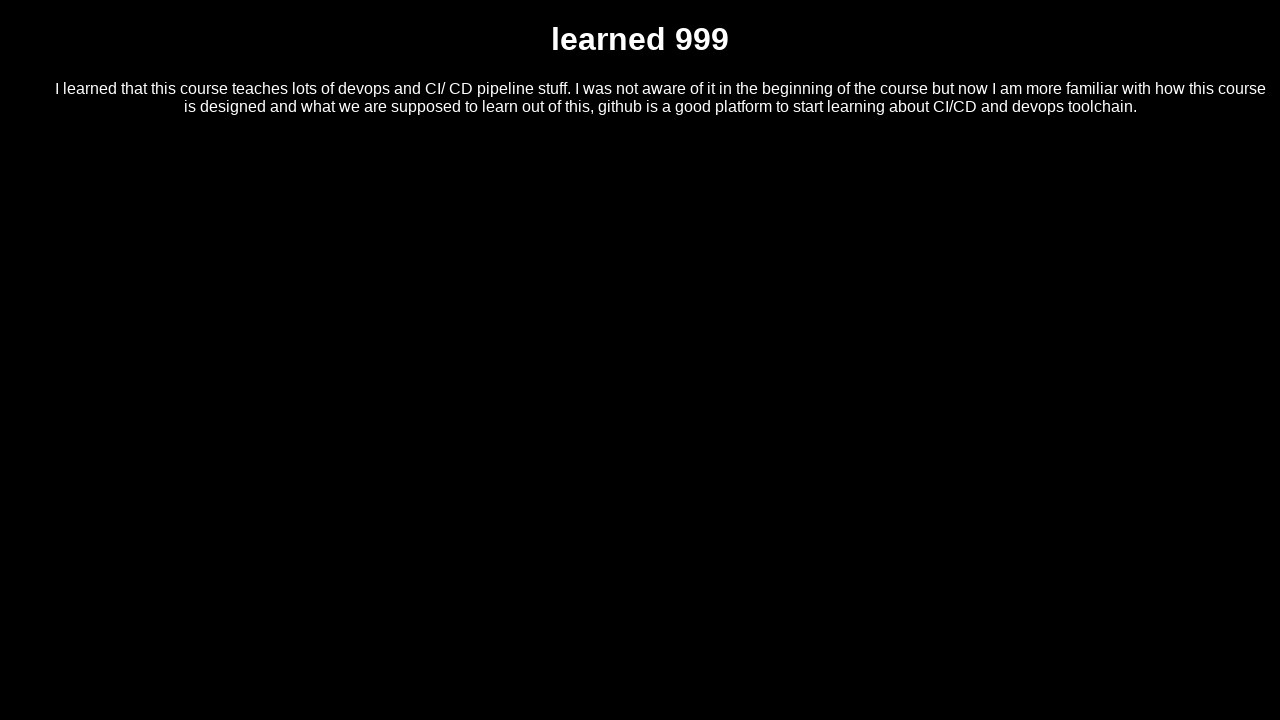